Tests JavaScript alert handling functionality by triggering three types of alerts (JS Alert, JS Confirm, JS Prompt), interacting with them using accept/sendKeys, and verifying the result messages displayed on the page.

Starting URL: https://the-internet.herokuapp.com/javascript_alerts

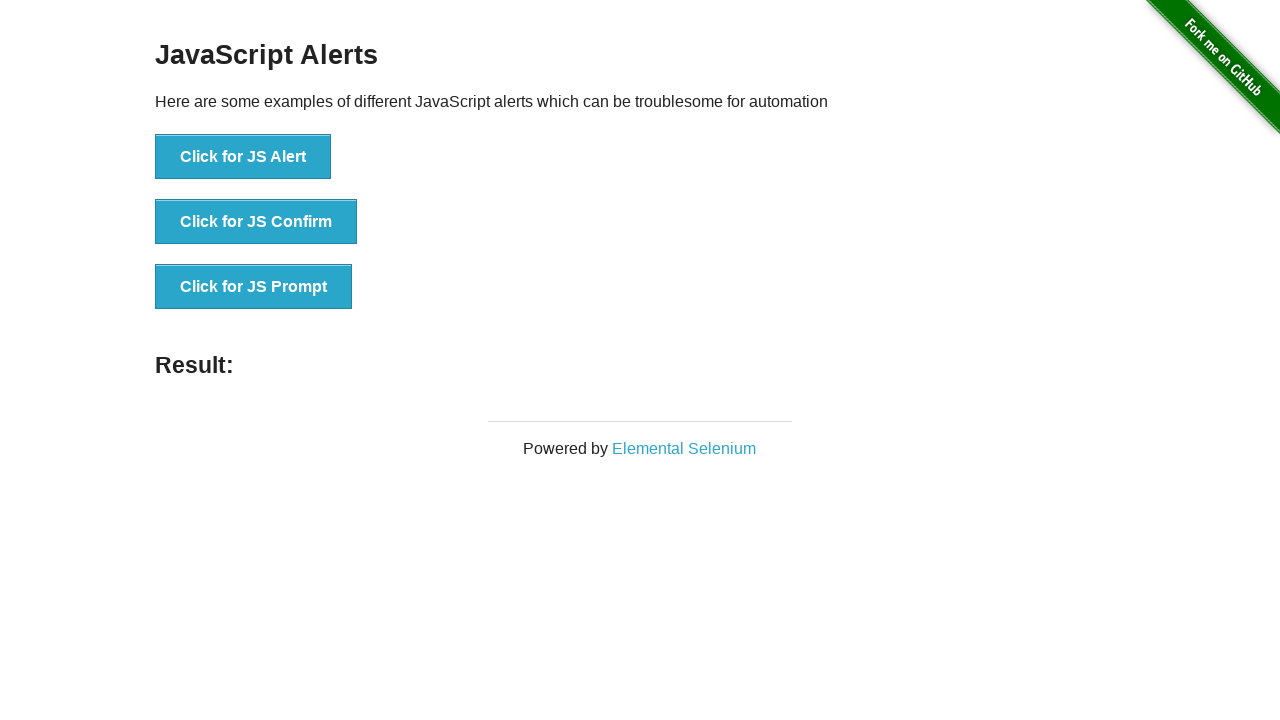

Clicked the JS Alert button at (243, 157) on xpath=//button[text()='Click for JS Alert']
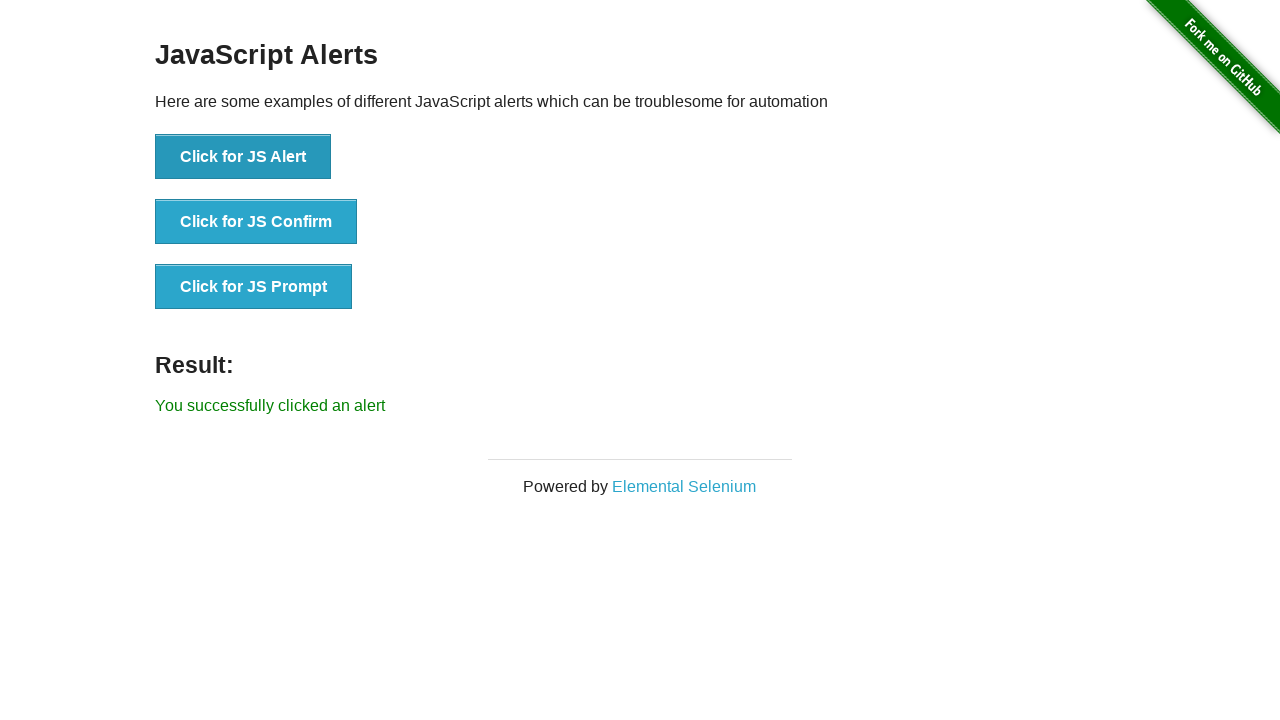

Set up dialog handler and clicked JS Alert button again at (243, 157) on xpath=//button[text()='Click for JS Alert']
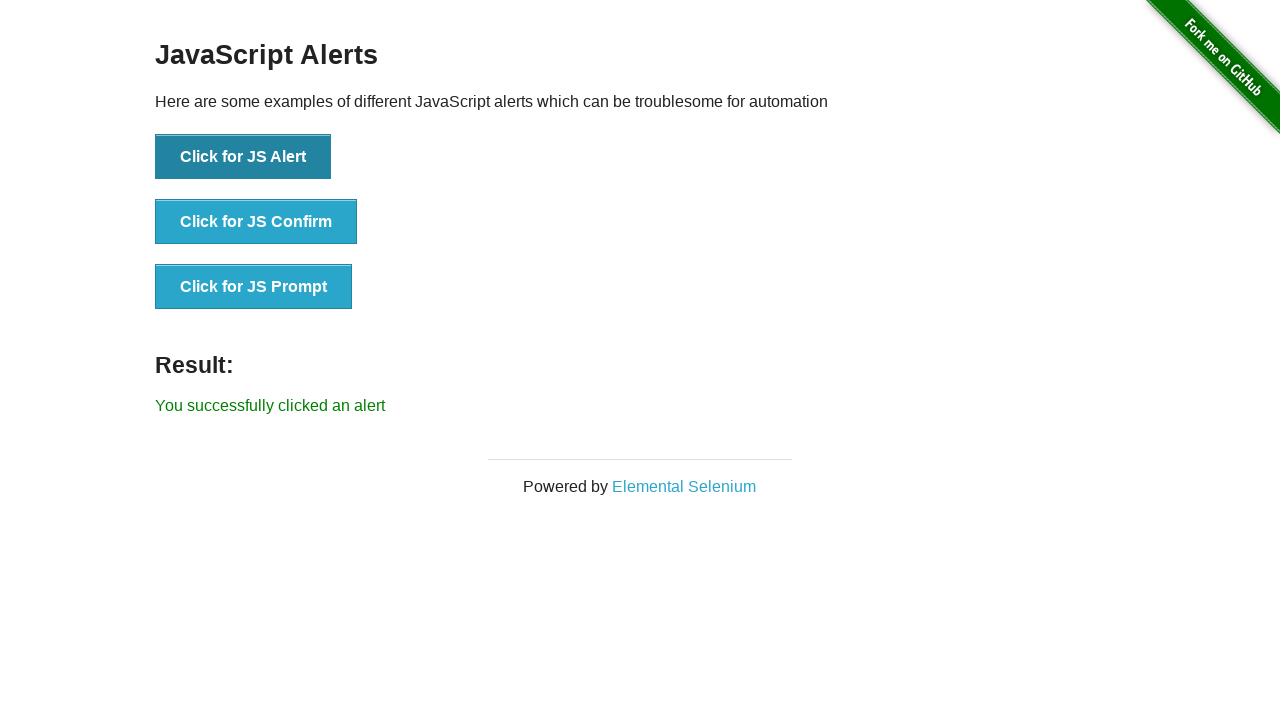

Result message appeared after accepting JS Alert
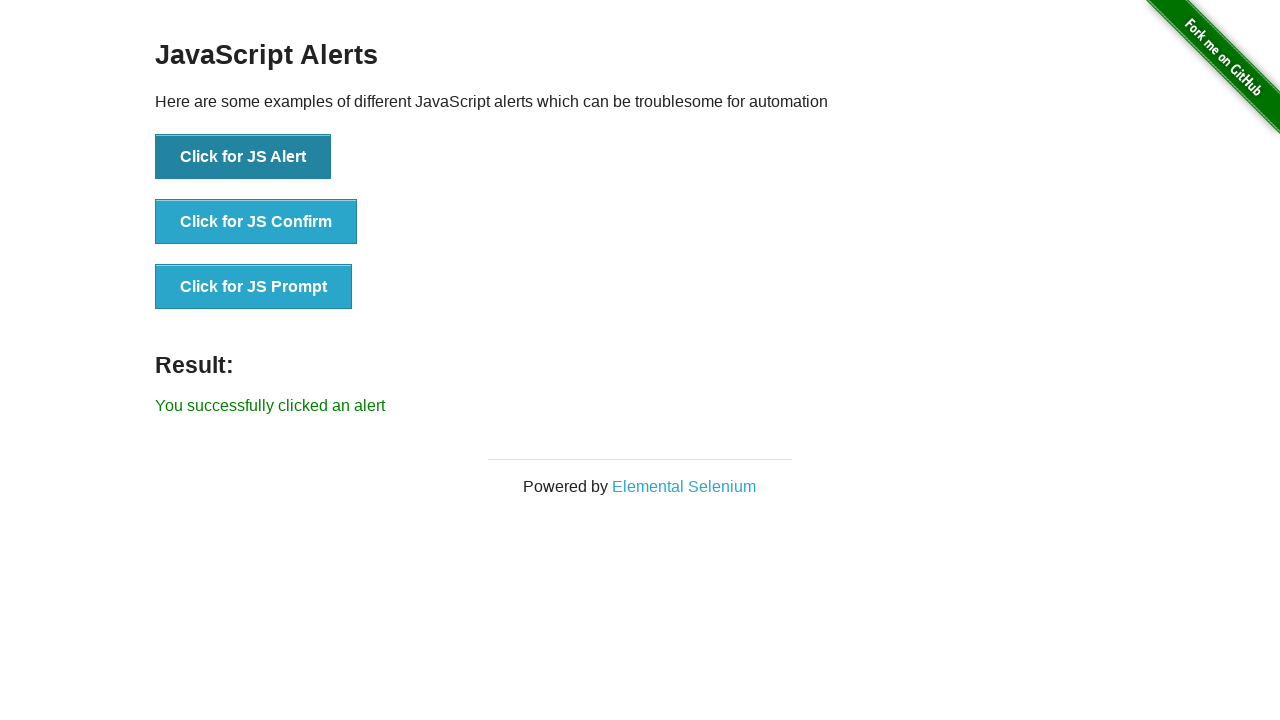

Set up confirm handler and clicked JS Confirm button at (256, 222) on xpath=//button[text()='Click for JS Confirm']
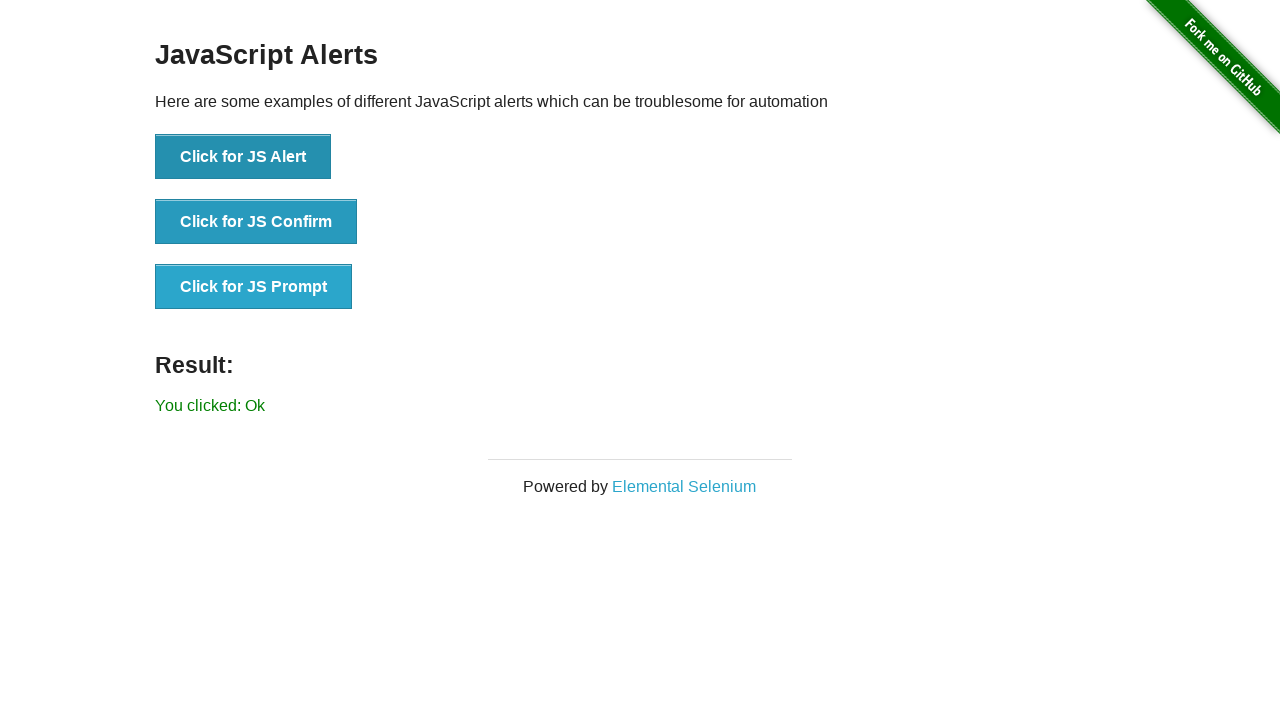

Result message appeared after accepting JS Confirm dialog
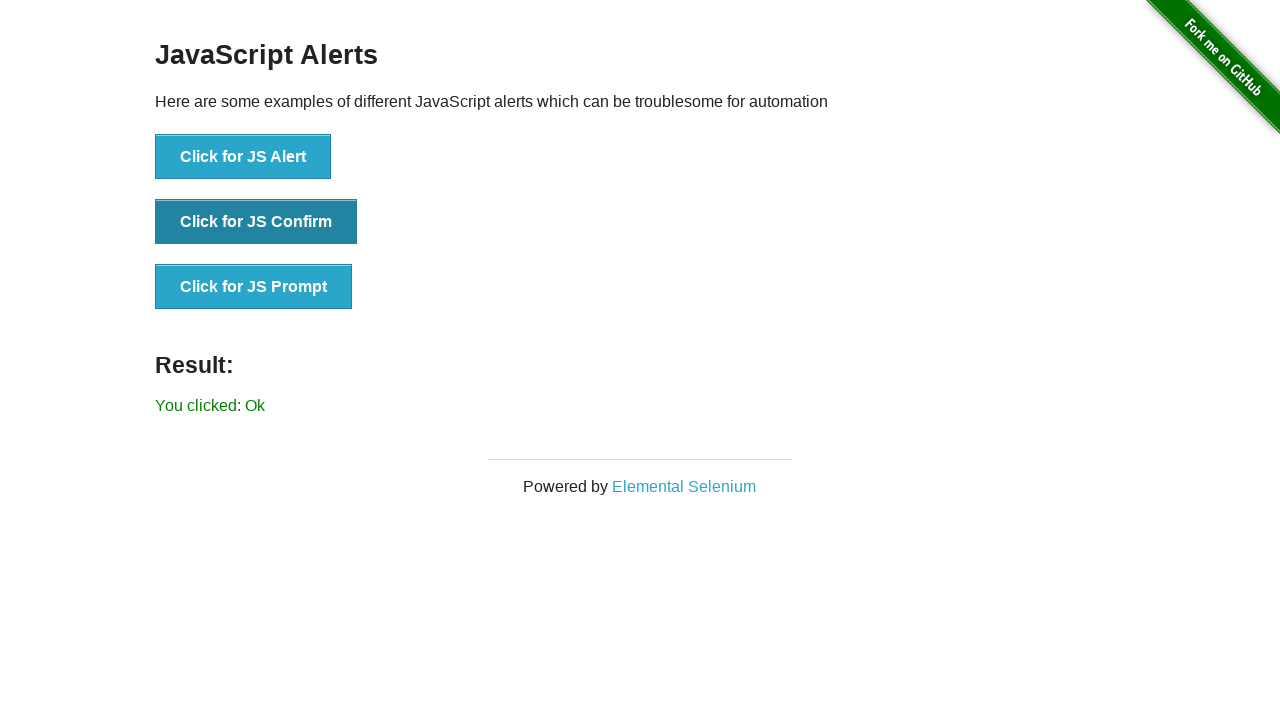

Set up prompt handler and clicked JS Prompt button at (254, 287) on xpath=//button[text()='Click for JS Prompt']
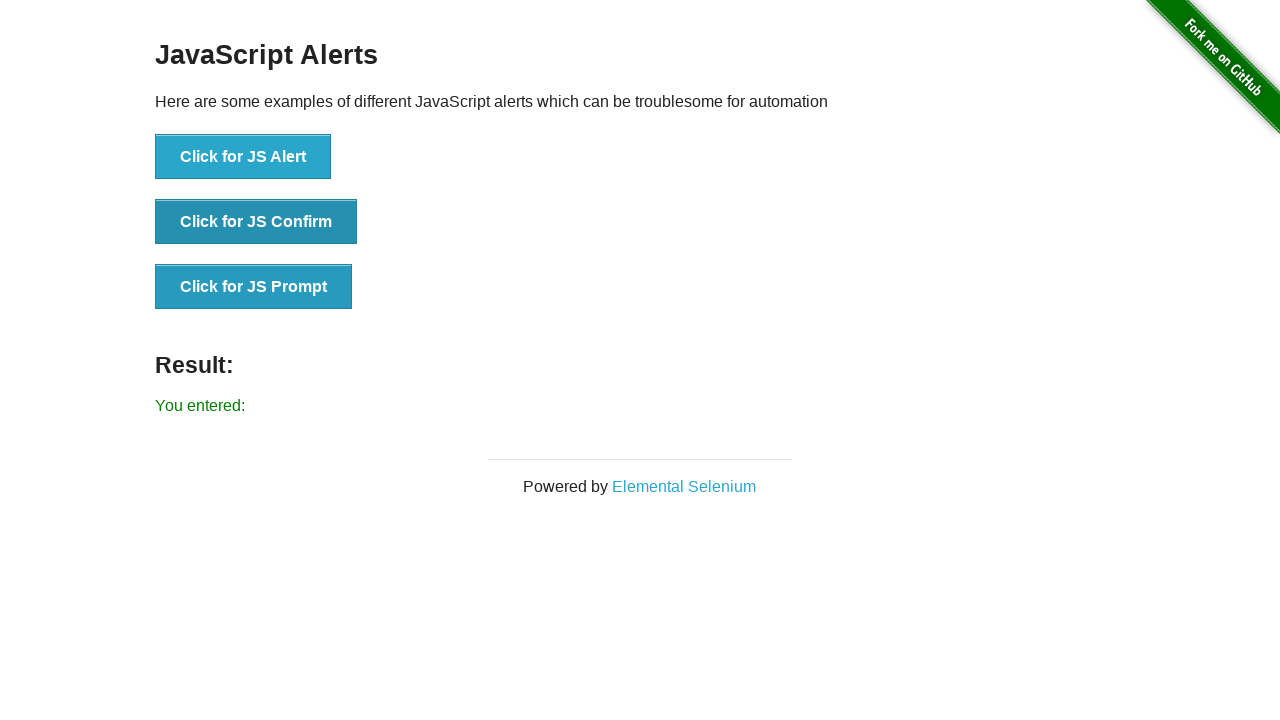

Result message appeared after accepting JS Prompt with custom text
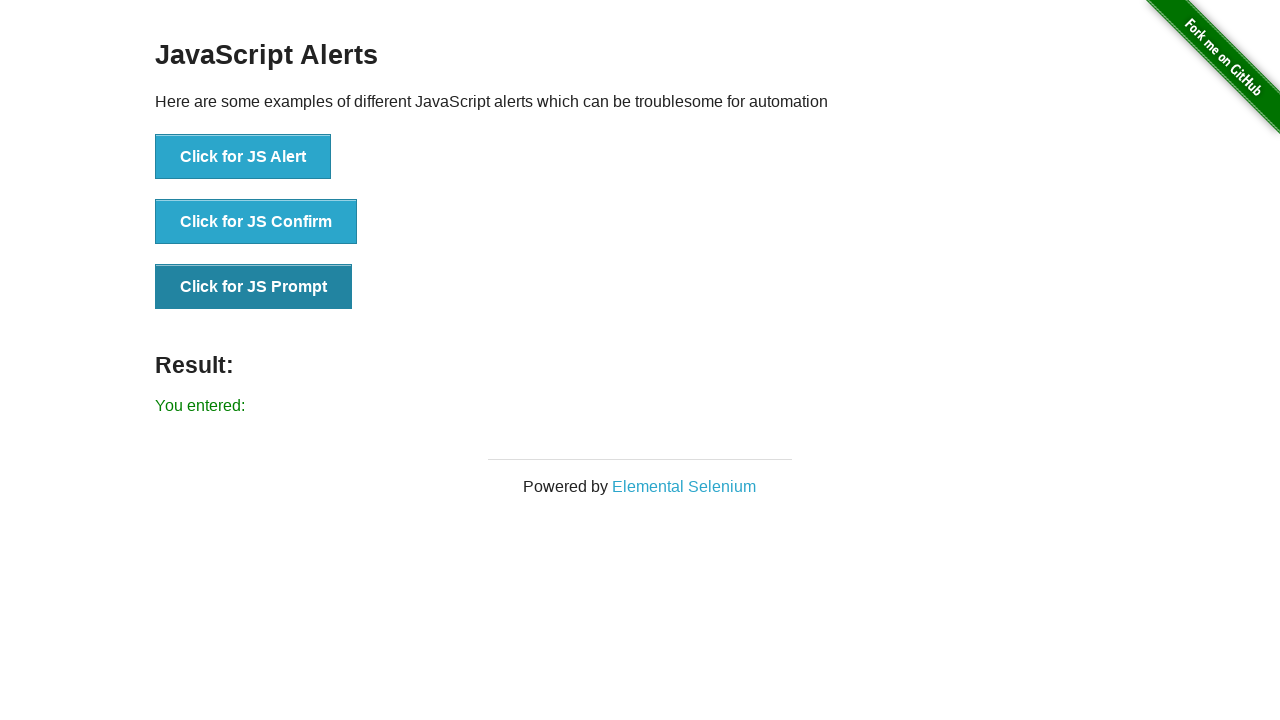

Clicked the Elemental Selenium link at (684, 486) on text=Elemental Selenium
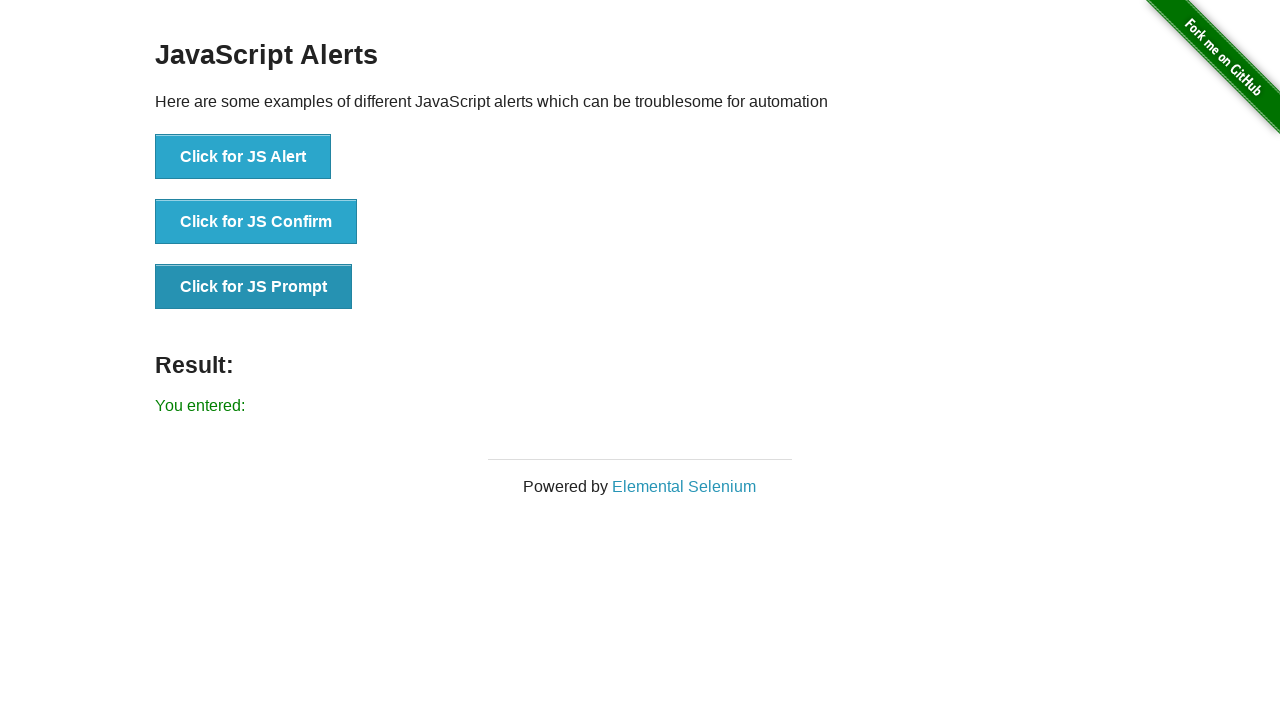

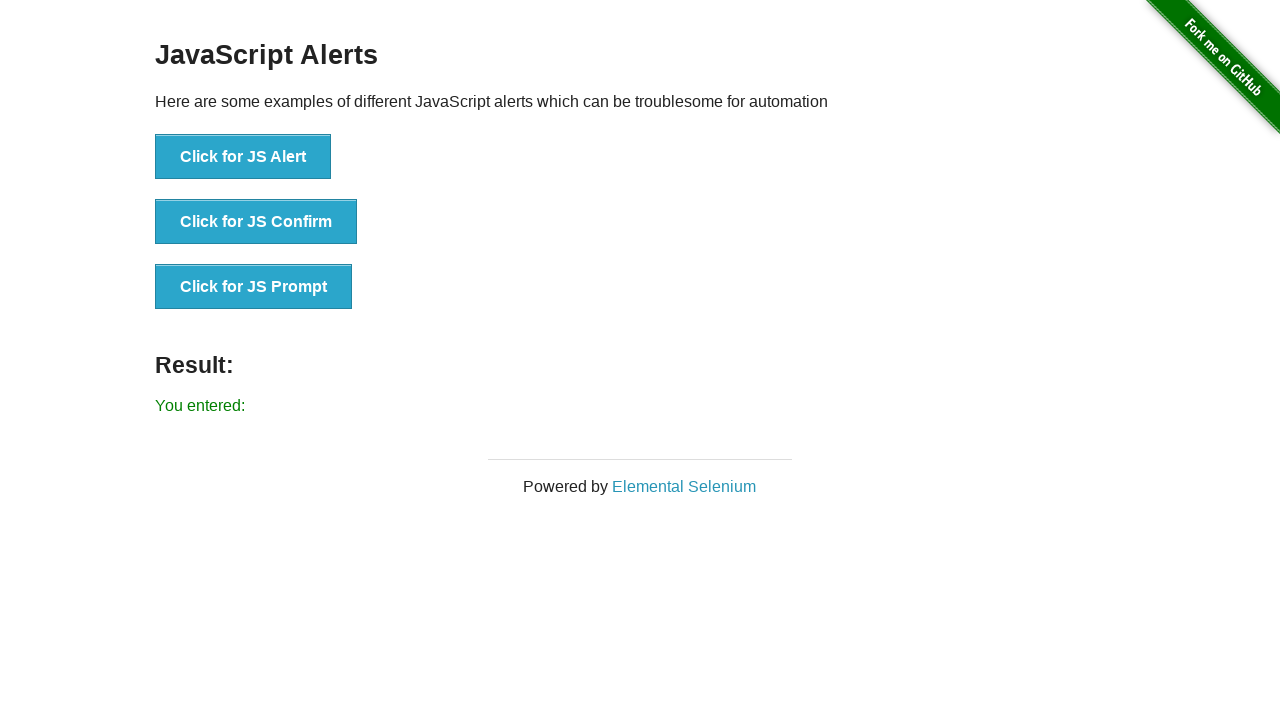